Tests language switching from Node.js to Python by hovering on the language dropdown and selecting Python

Starting URL: https://playwright.dev/

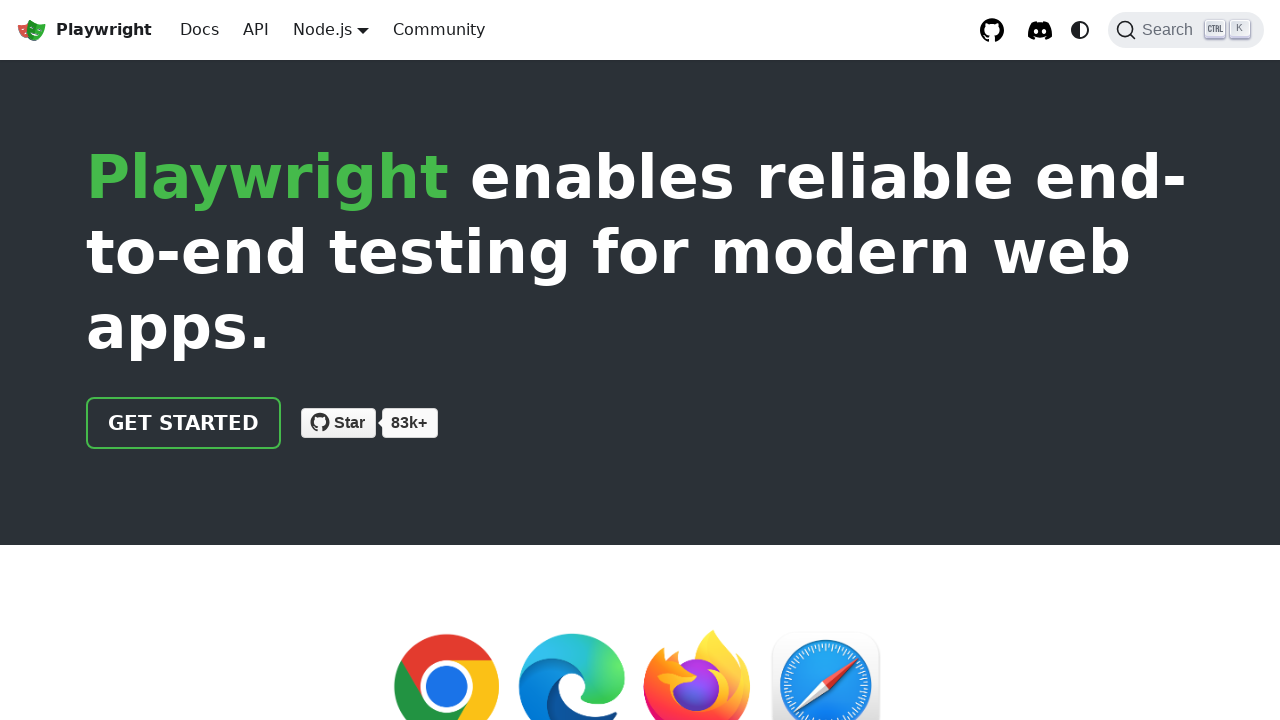

Hovered on Node.js language dropdown in navbar at (331, 30) on .navbar__item.dropdown:has-text("Node.js")
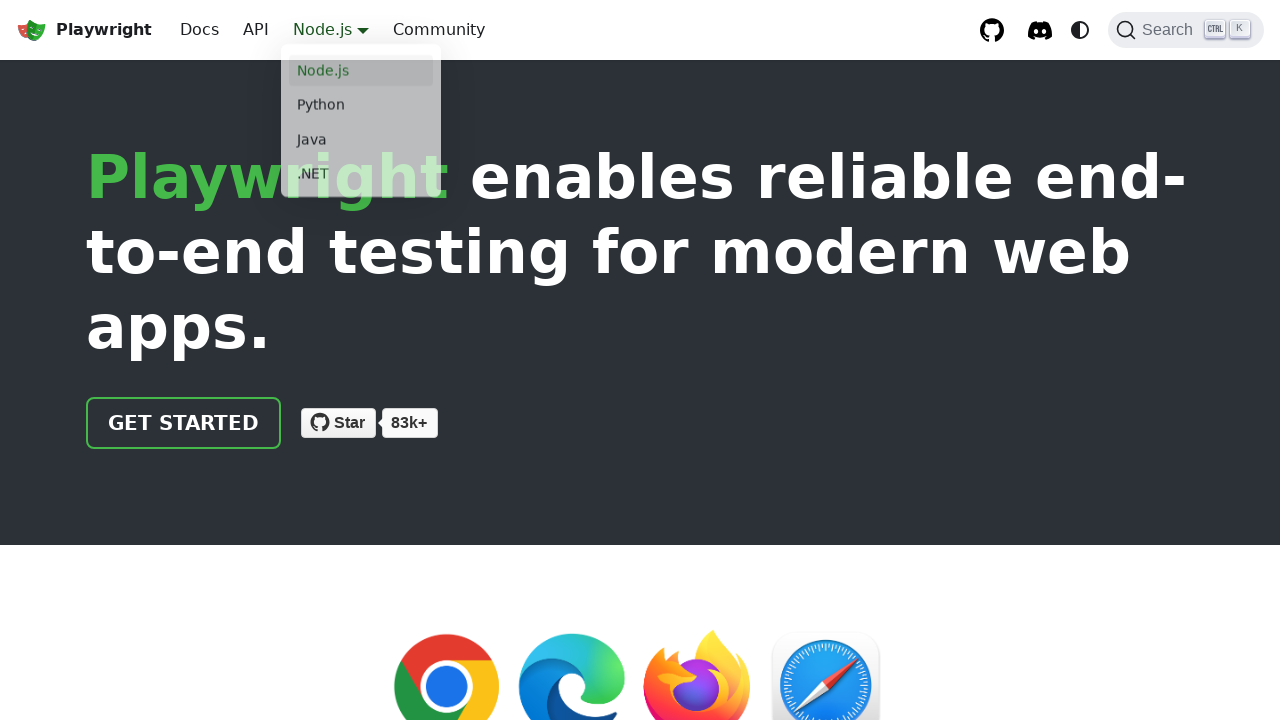

Clicked Python language option from dropdown at (361, 108) on a:has-text("Python")
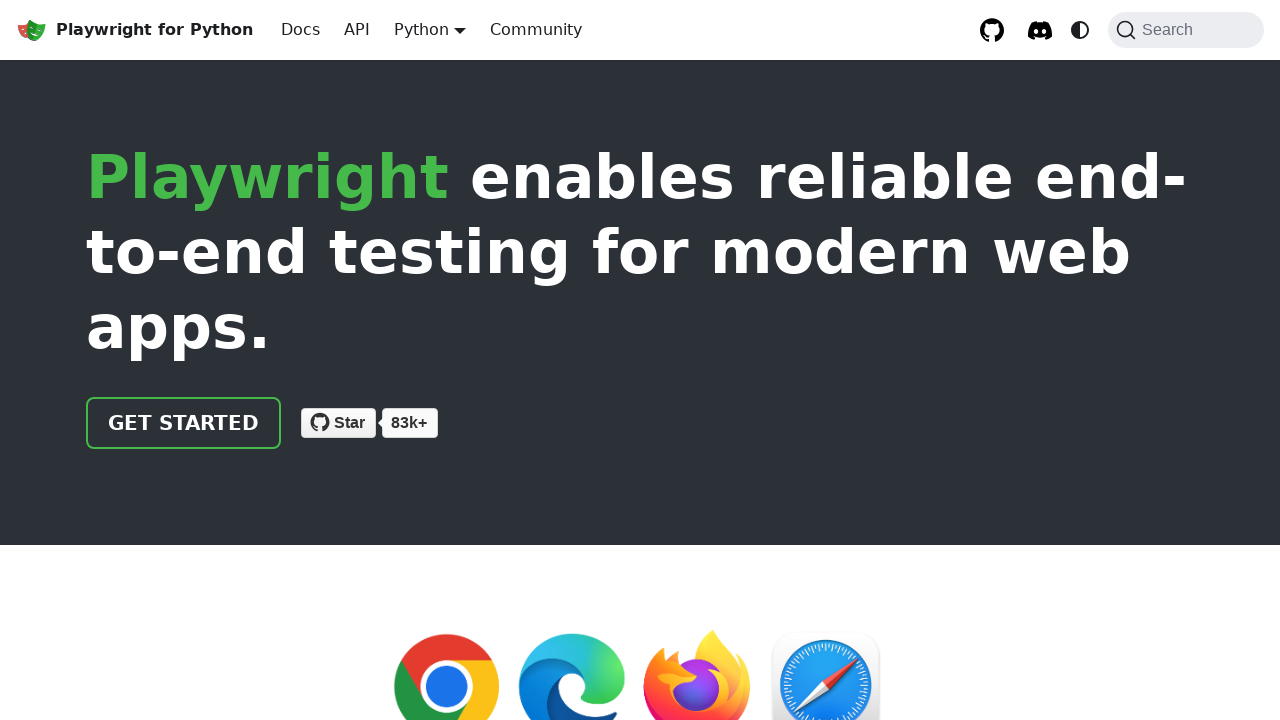

Verified NavBar now has Python docs link
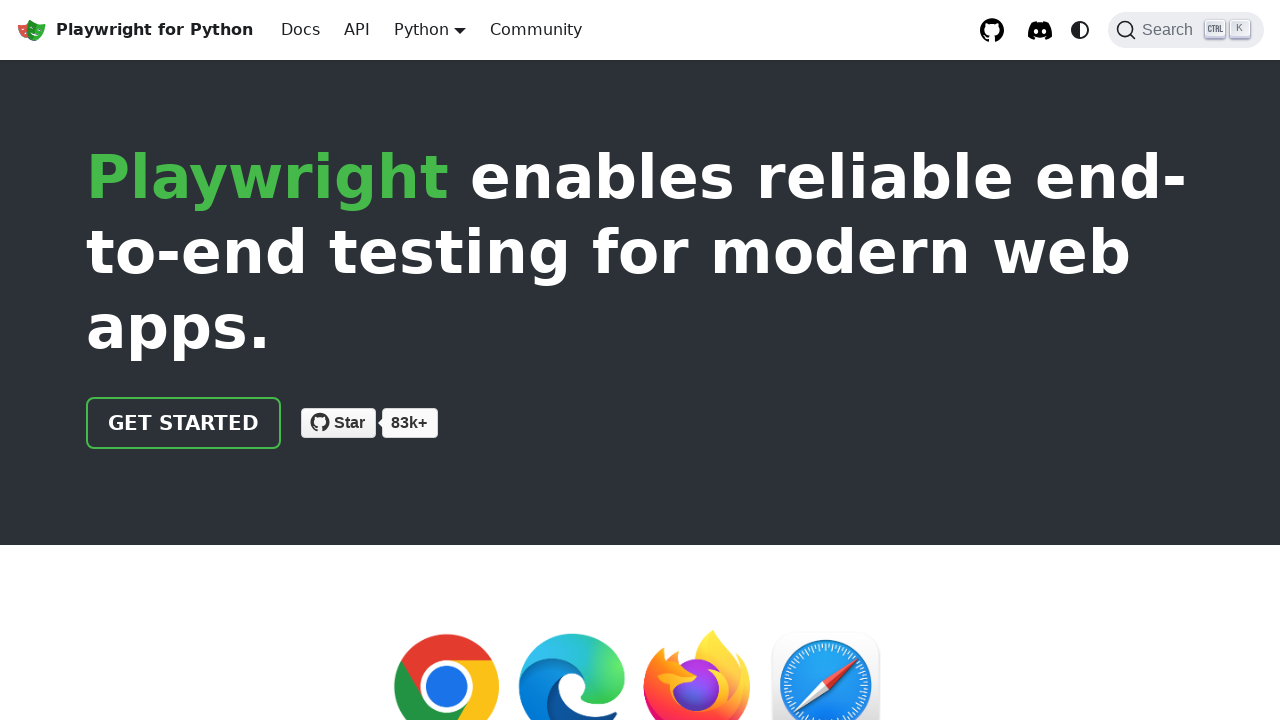

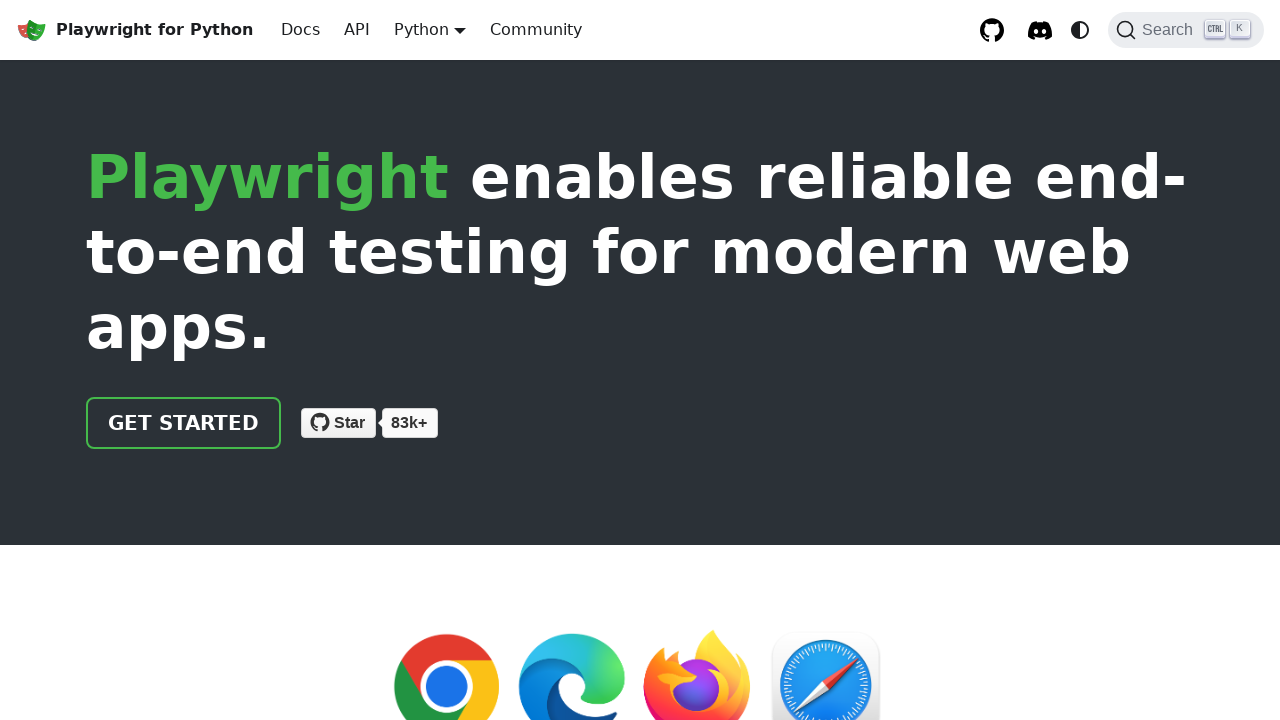